Tests modal dialog functionality by opening a large modal, reading its content, and closing it

Starting URL: https://demoqa.com/modal-dialogs

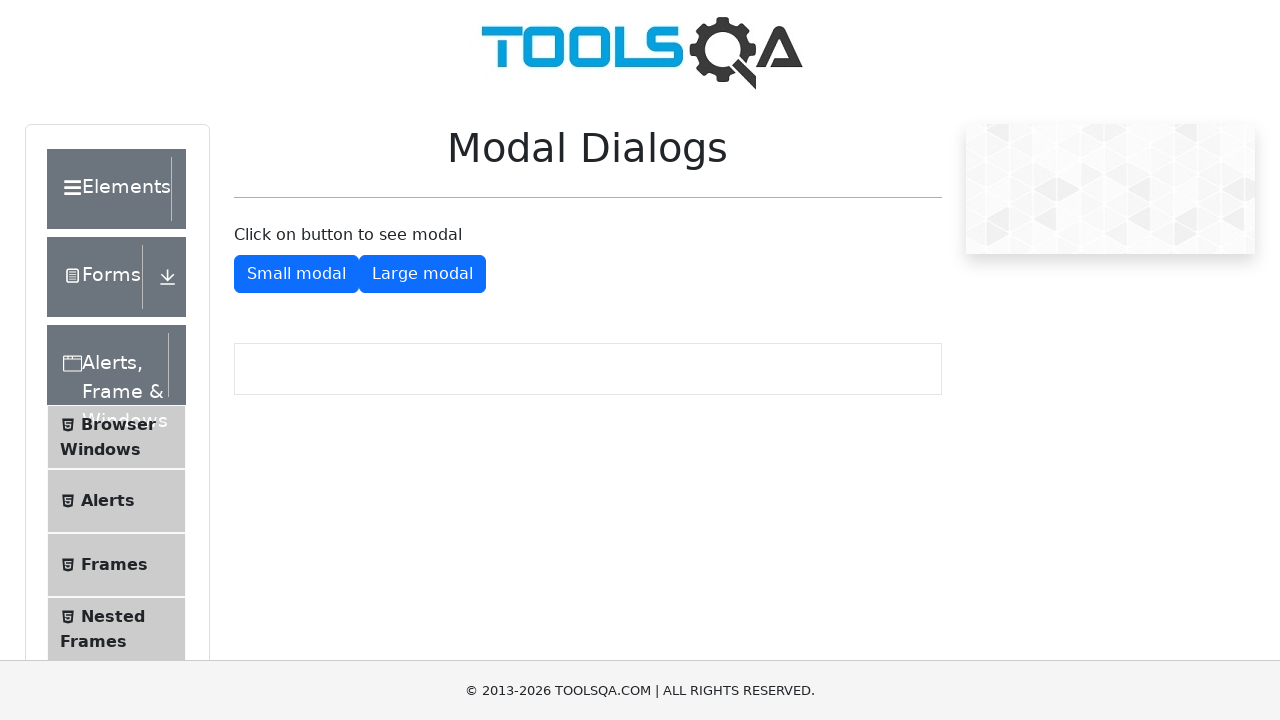

Clicked button to open large modal dialog at (422, 274) on button#showLargeModal
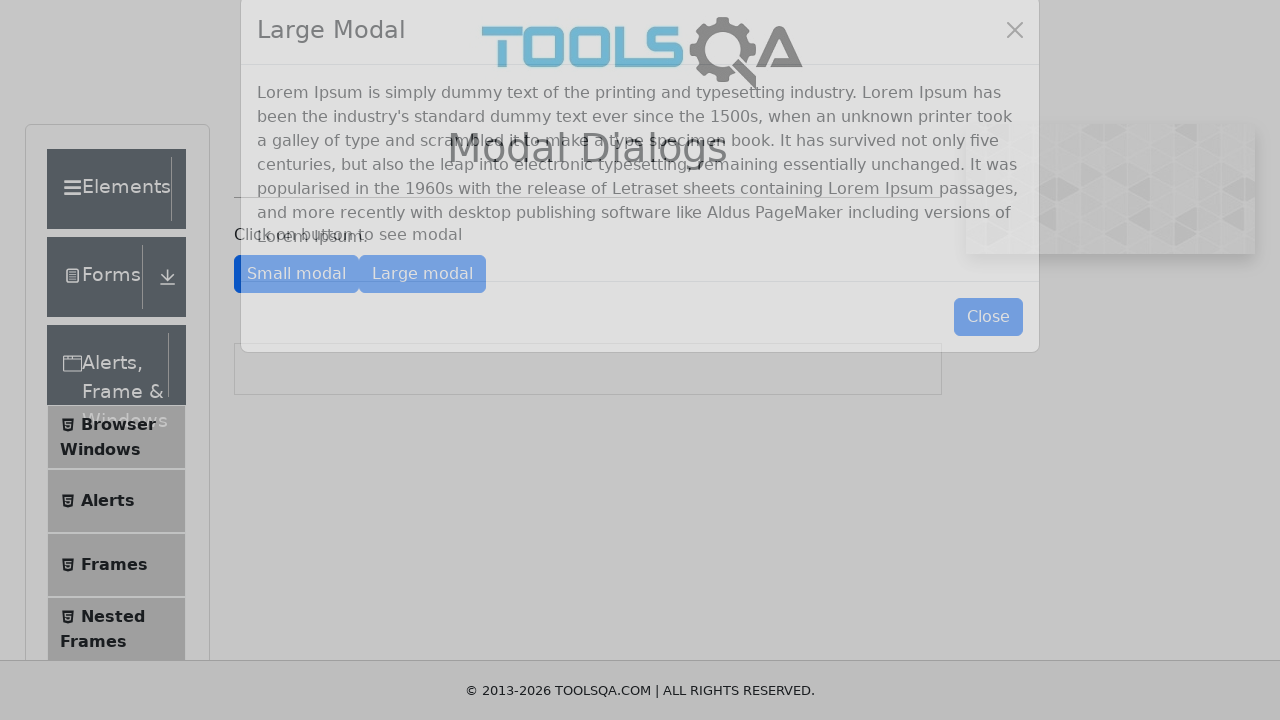

Large modal dialog loaded and became visible
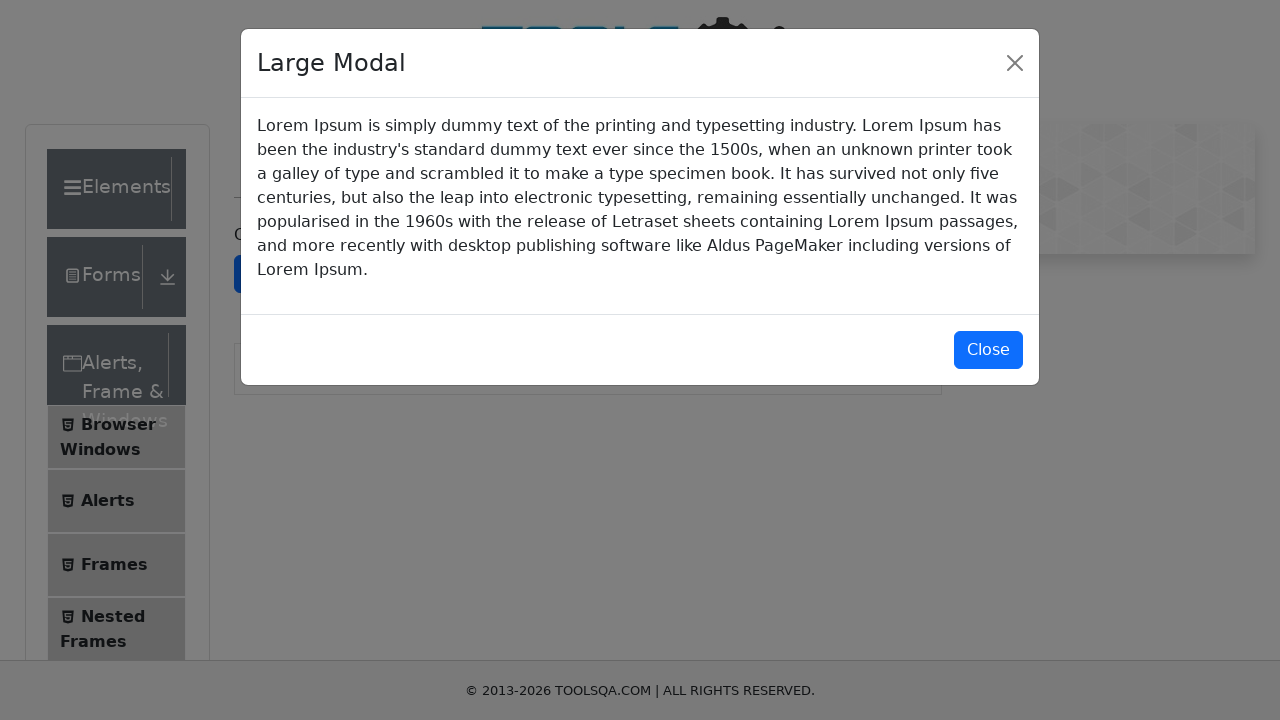

Read modal title text content
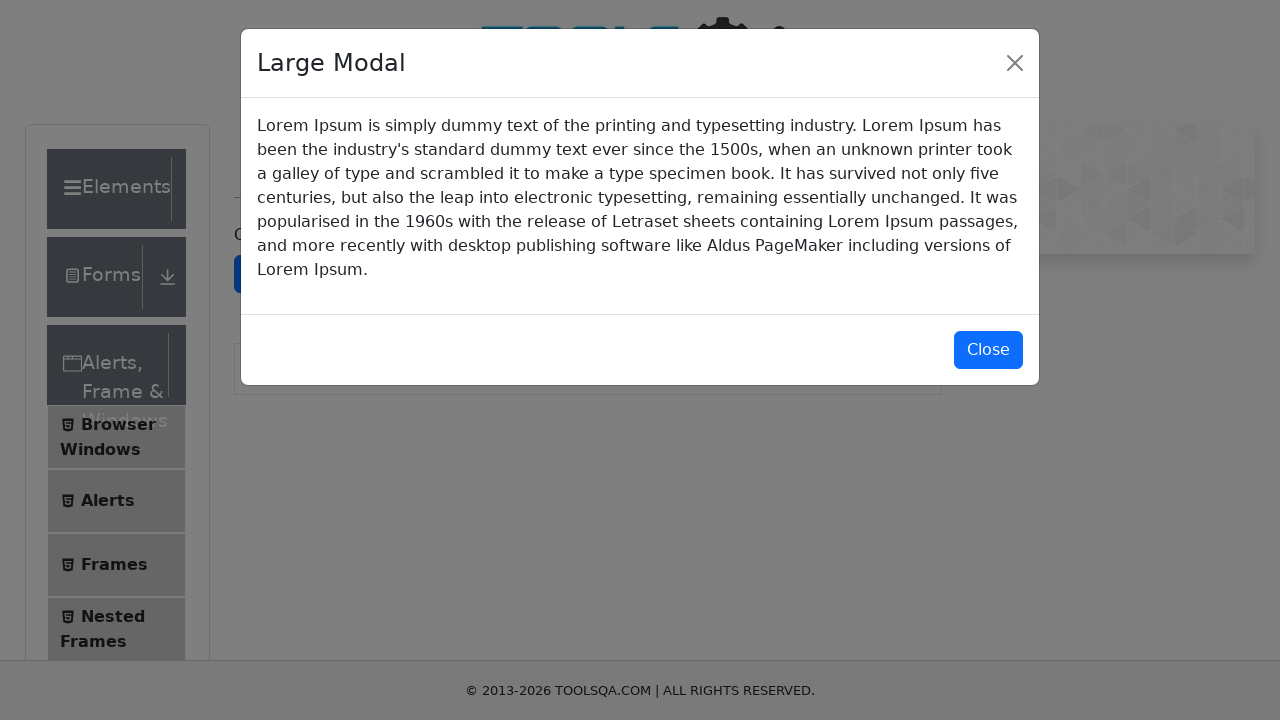

Read modal body text content
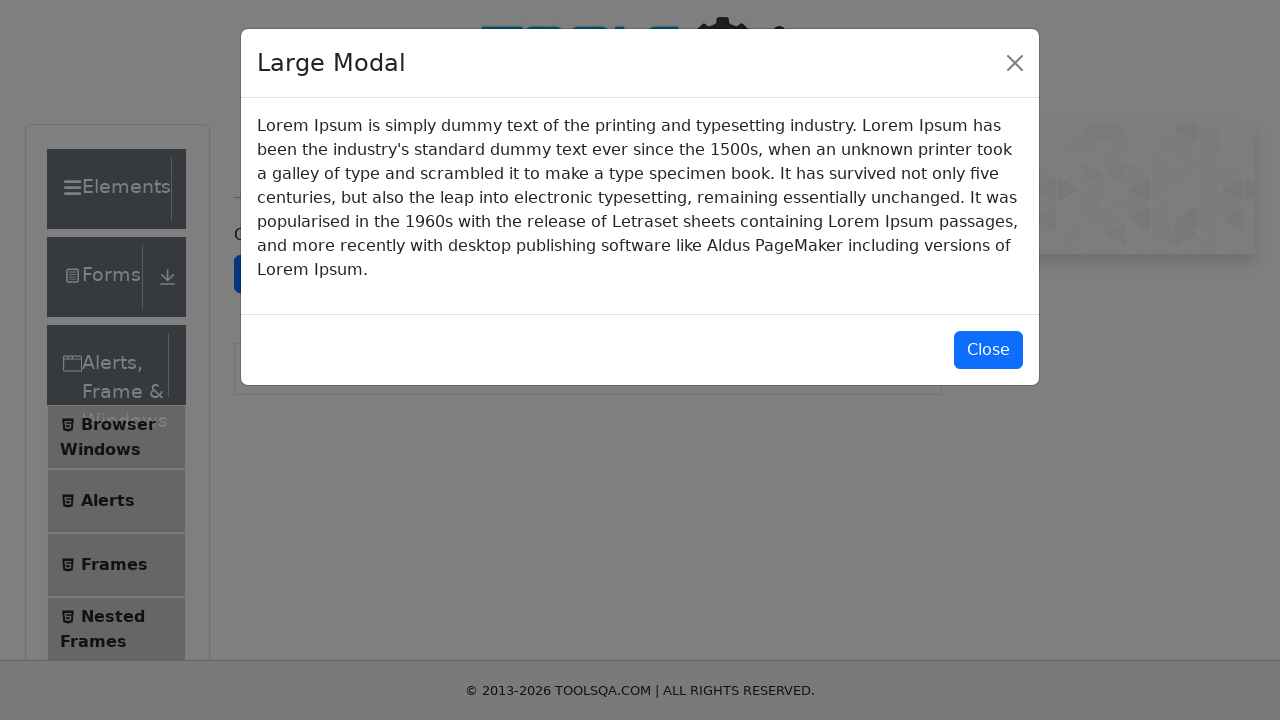

Clicked button to close modal dialog at (988, 350) on #closeLargeModal
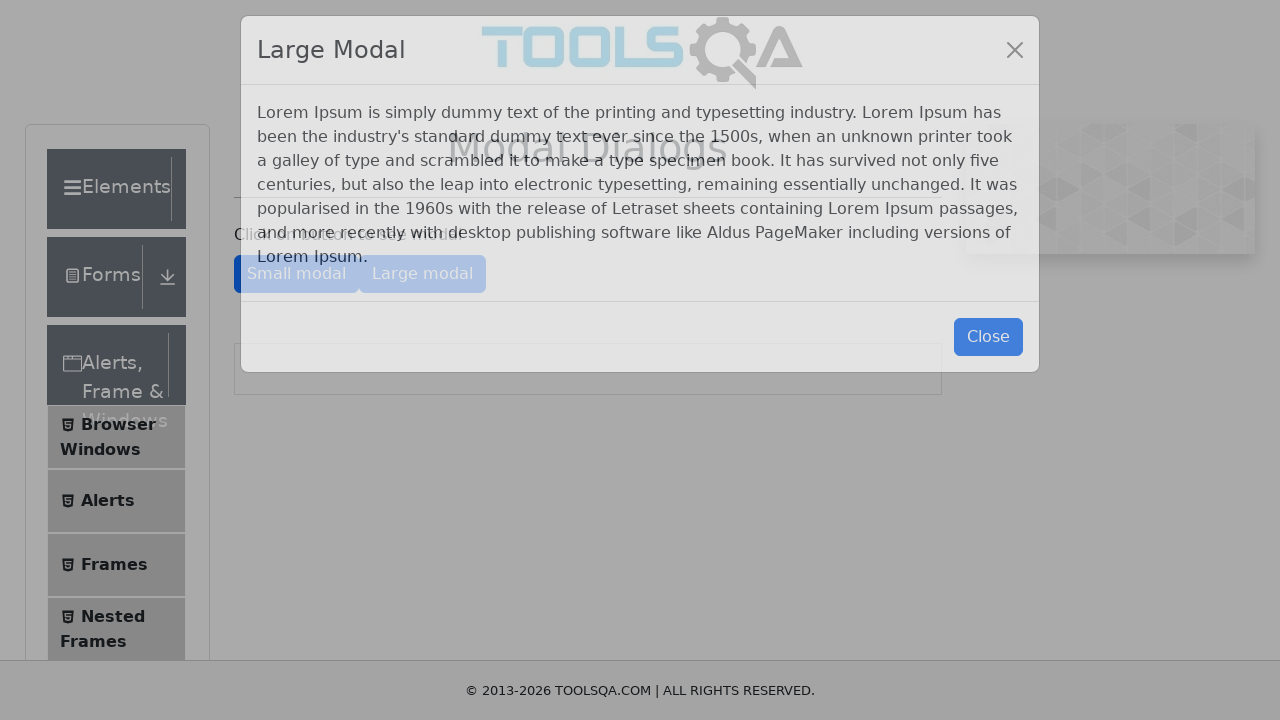

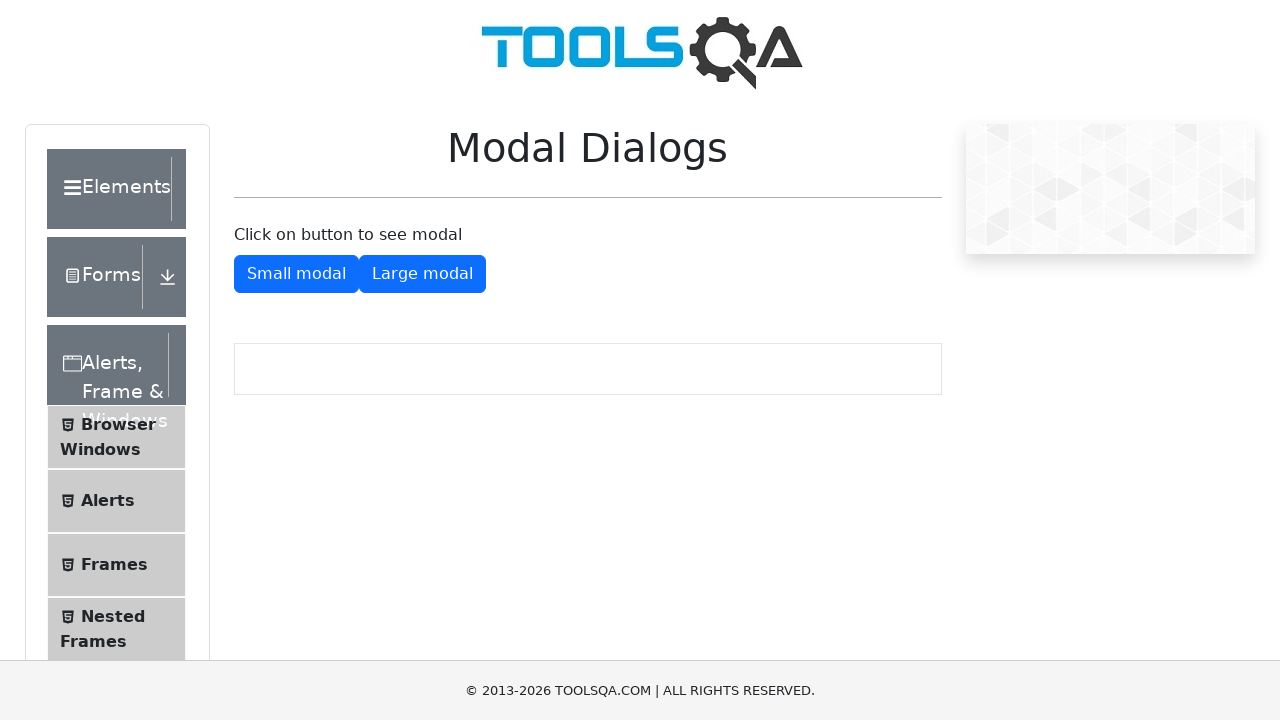